Tests a math problem page by reading two numbers, calculating their sum, selecting the result from a dropdown, and submitting the answer

Starting URL: http://suninjuly.github.io/selects1.html

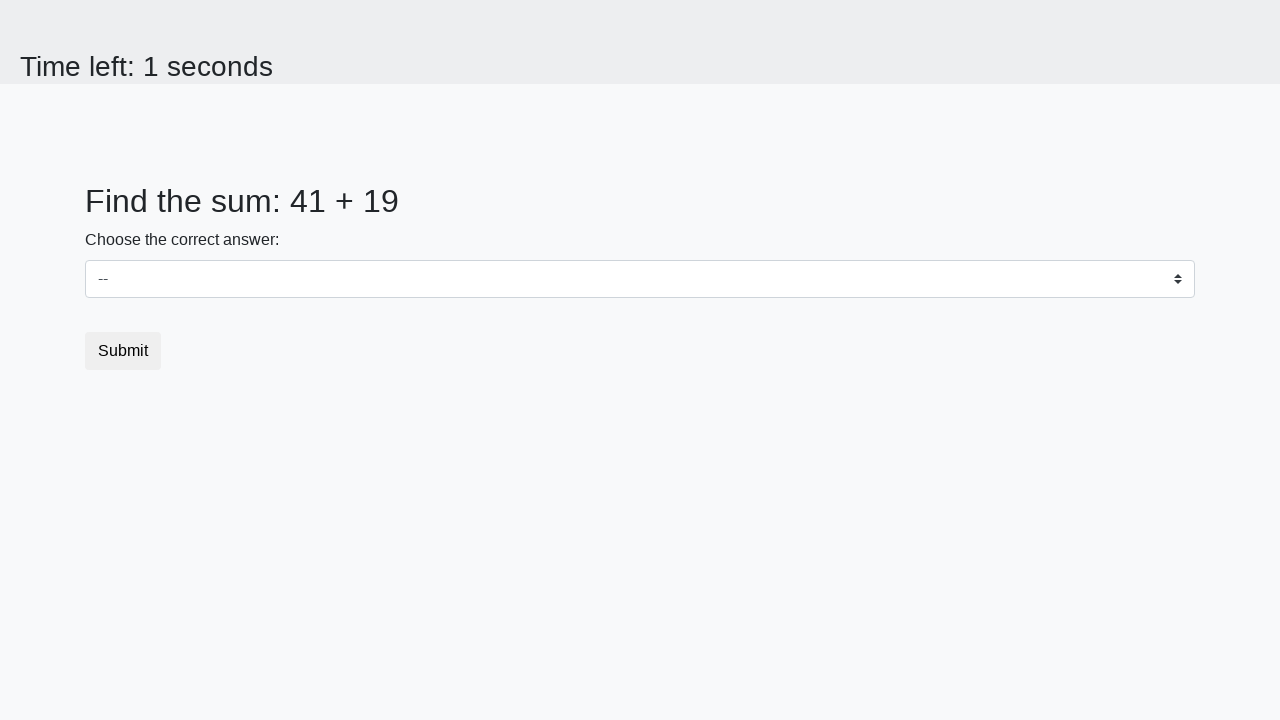

Read first number from page
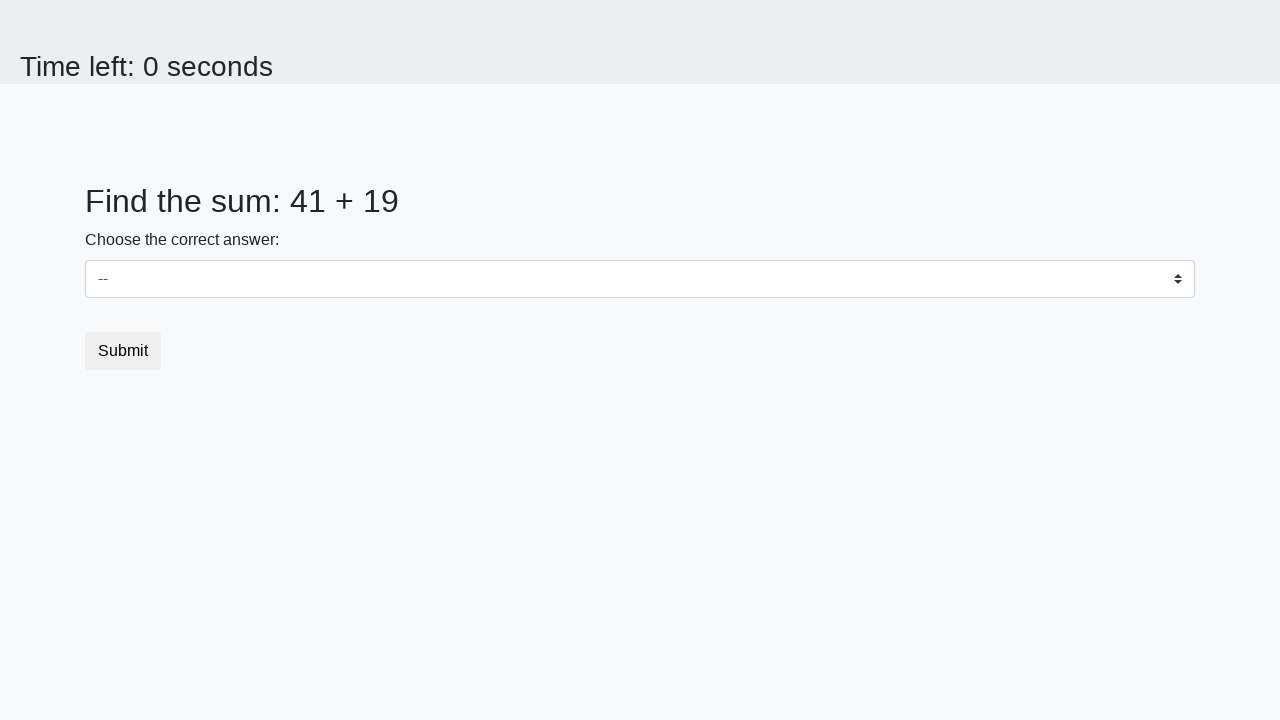

Read second number from page
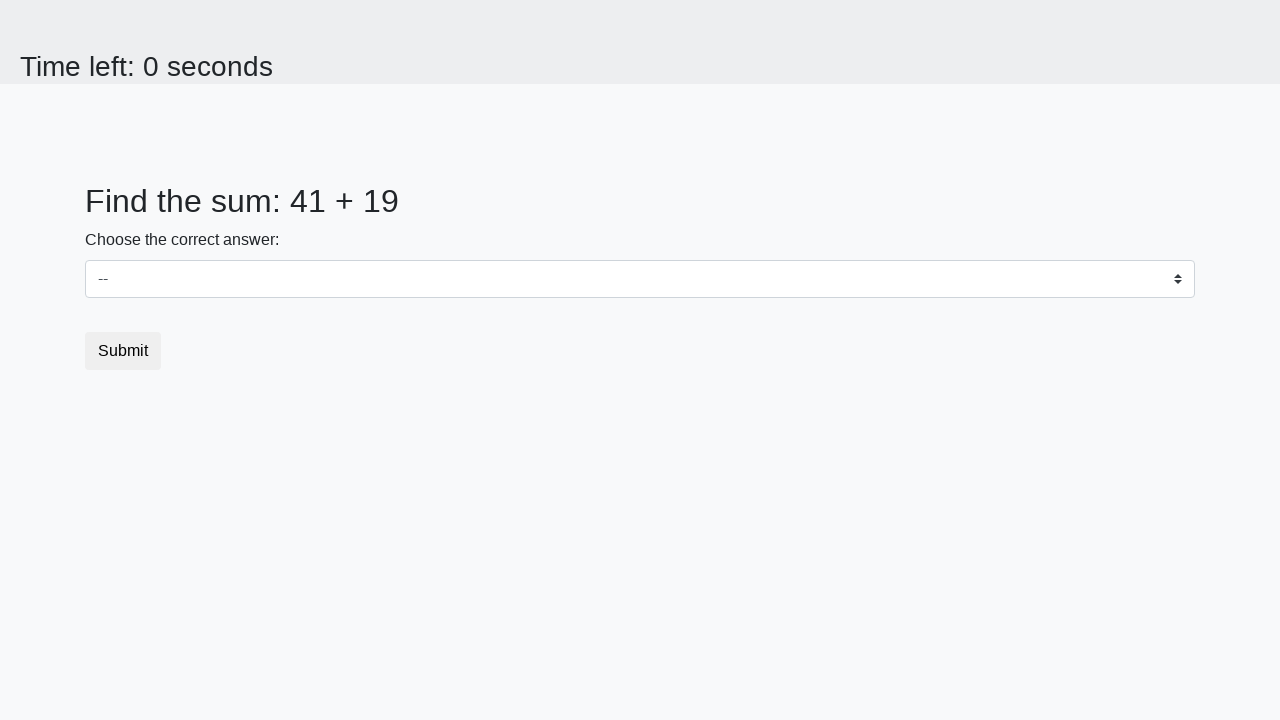

Calculated sum: 41 + 19 = 60
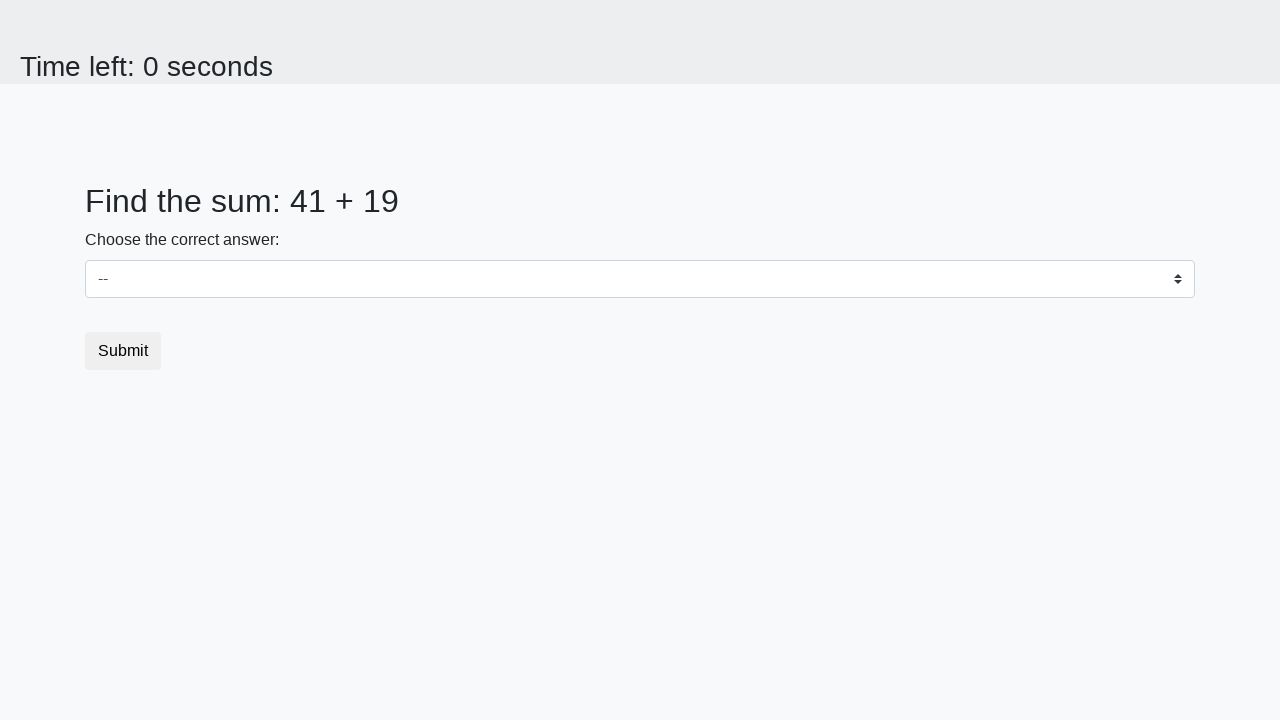

Selected sum value 60 from dropdown on select
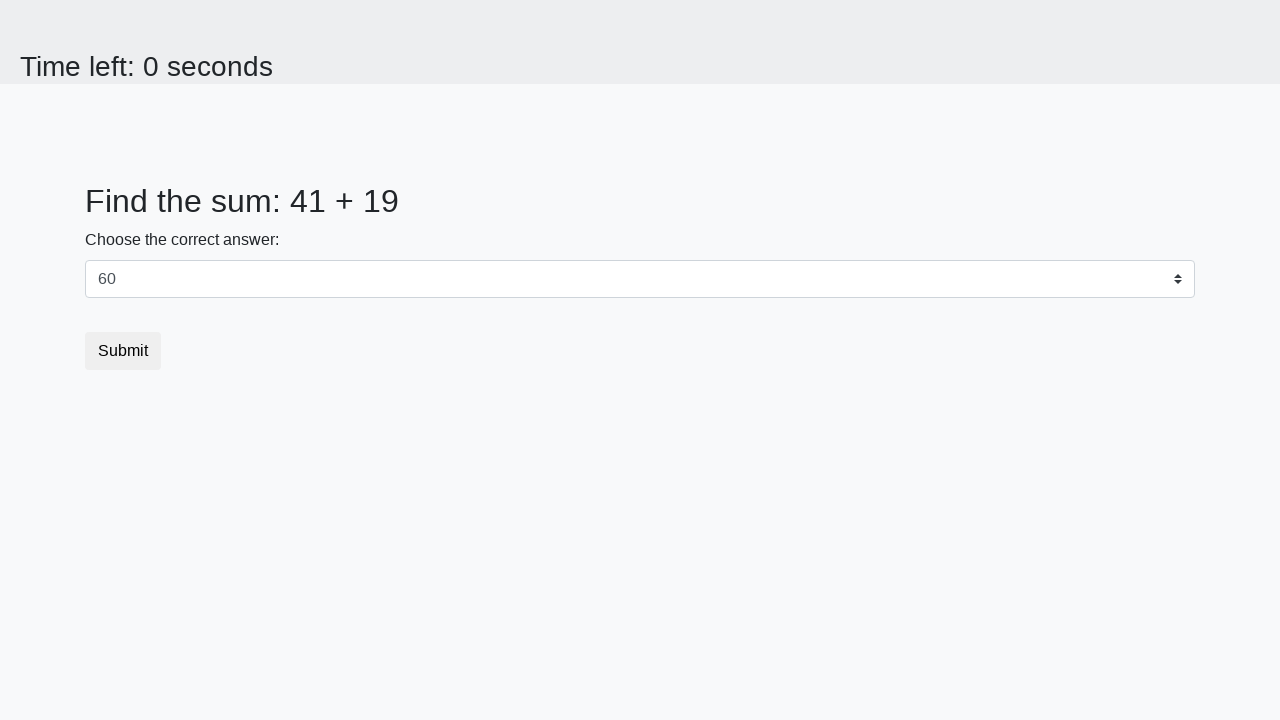

Clicked submit button at (123, 351) on button.btn
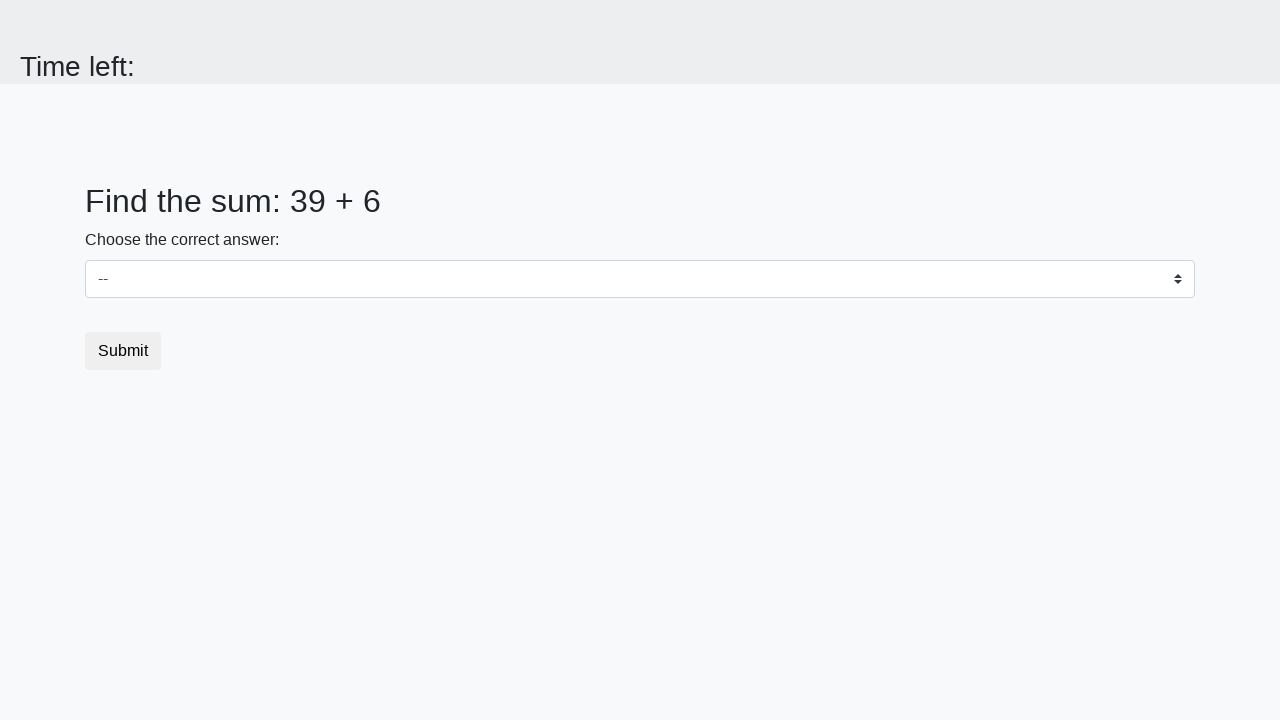

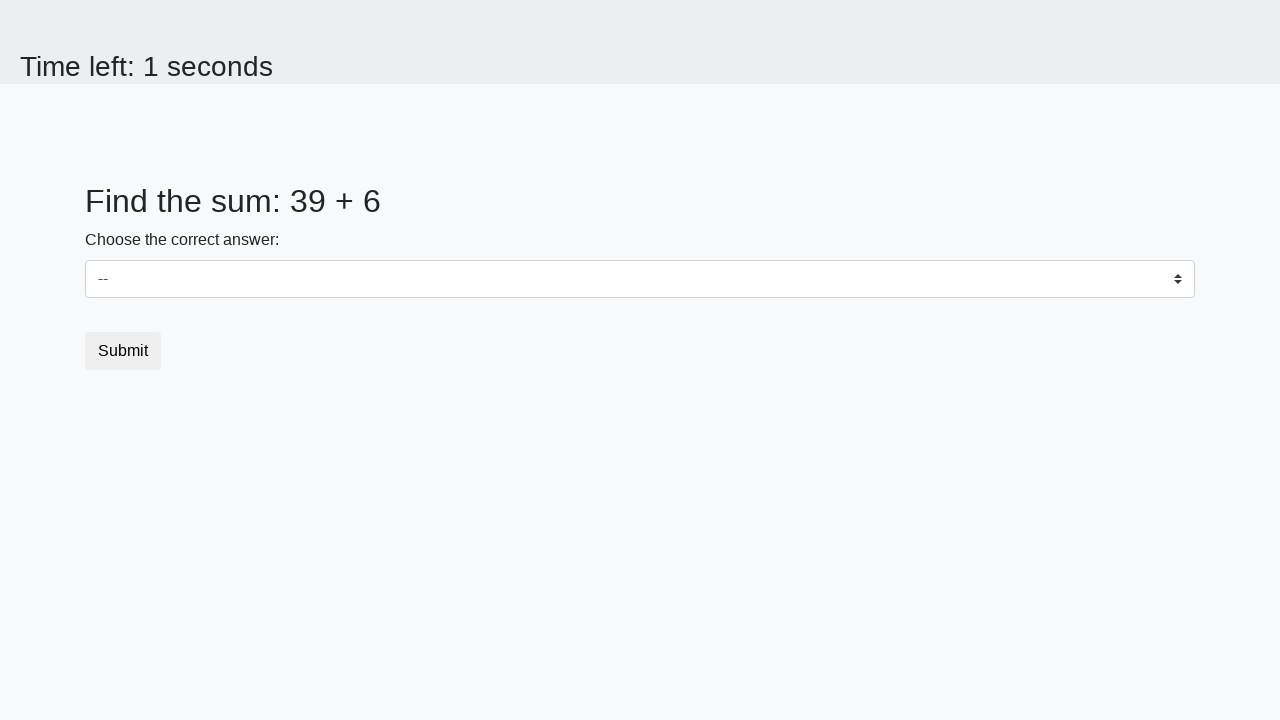